Tests JavaScript prompt alert functionality by clicking the "Click for JS Prompt" button and handling the resulting prompt dialog

Starting URL: https://the-internet.herokuapp.com/javascript_alerts

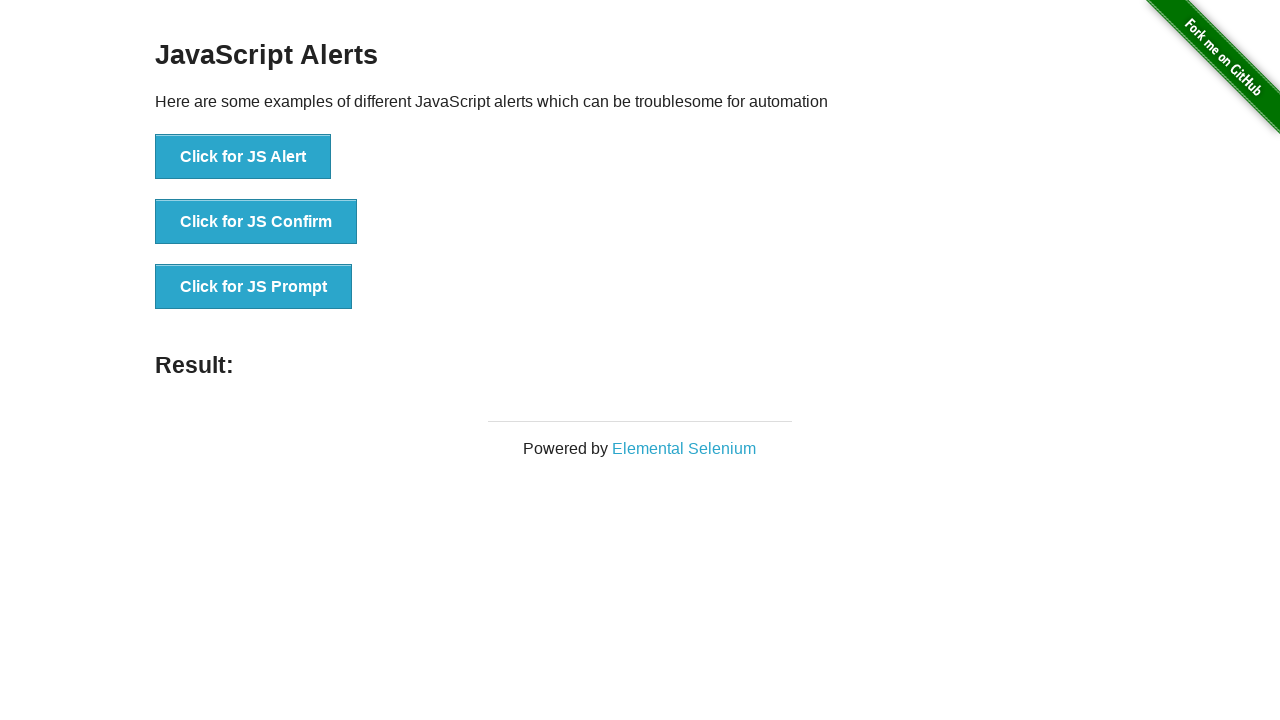

Set up dialog handler to accept JS prompt with 'this is prompt'
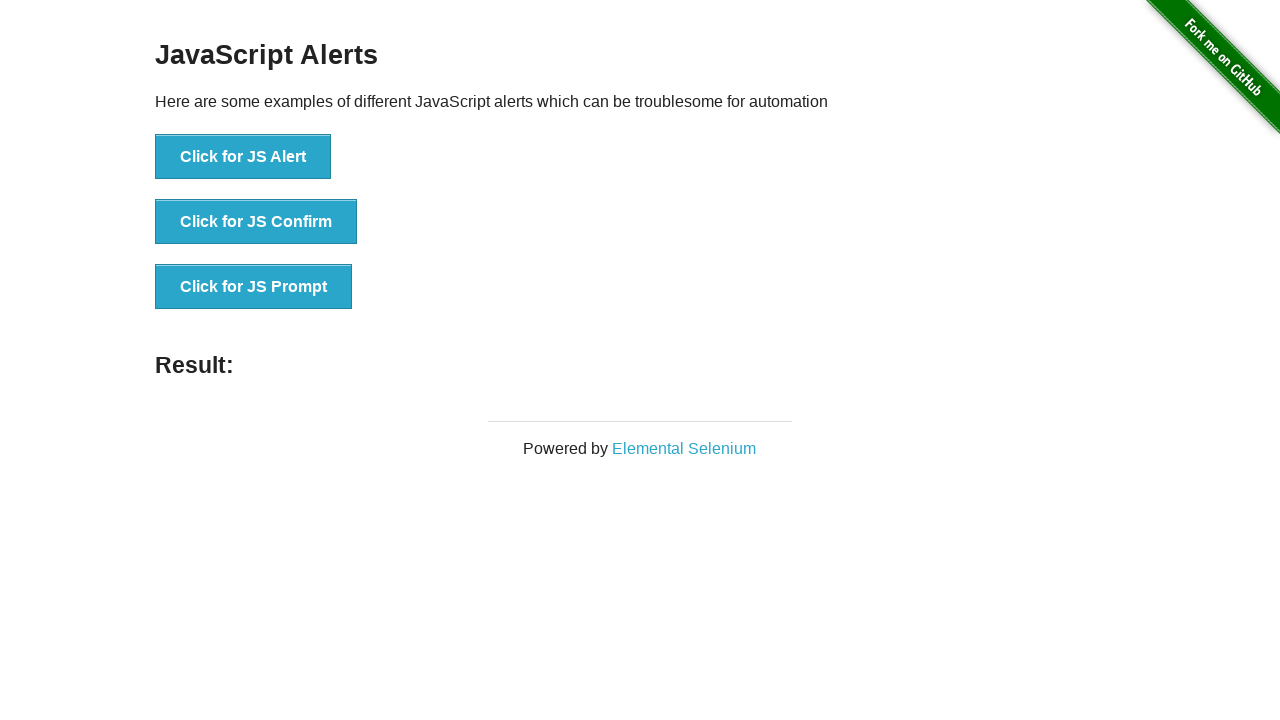

Clicked 'Click for JS Prompt' button to trigger JS prompt dialog at (254, 287) on xpath=//button[text()='Click for JS Prompt']
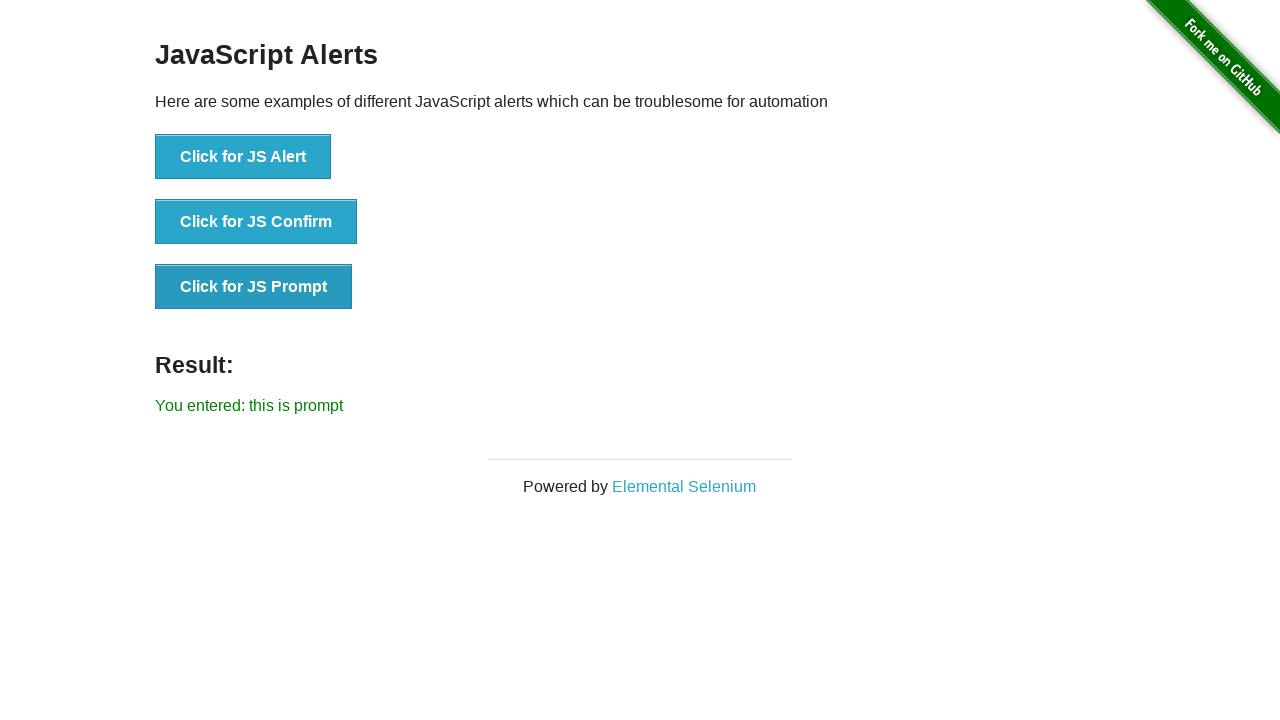

Result element appeared after prompt was handled
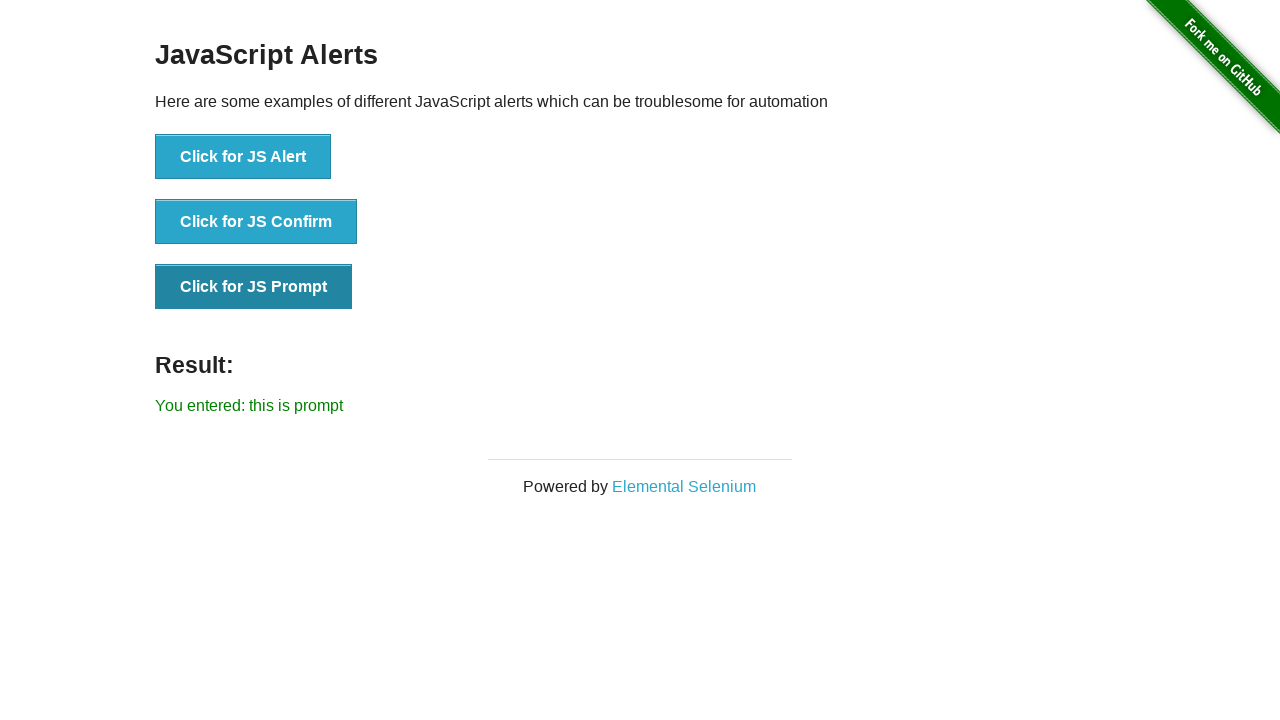

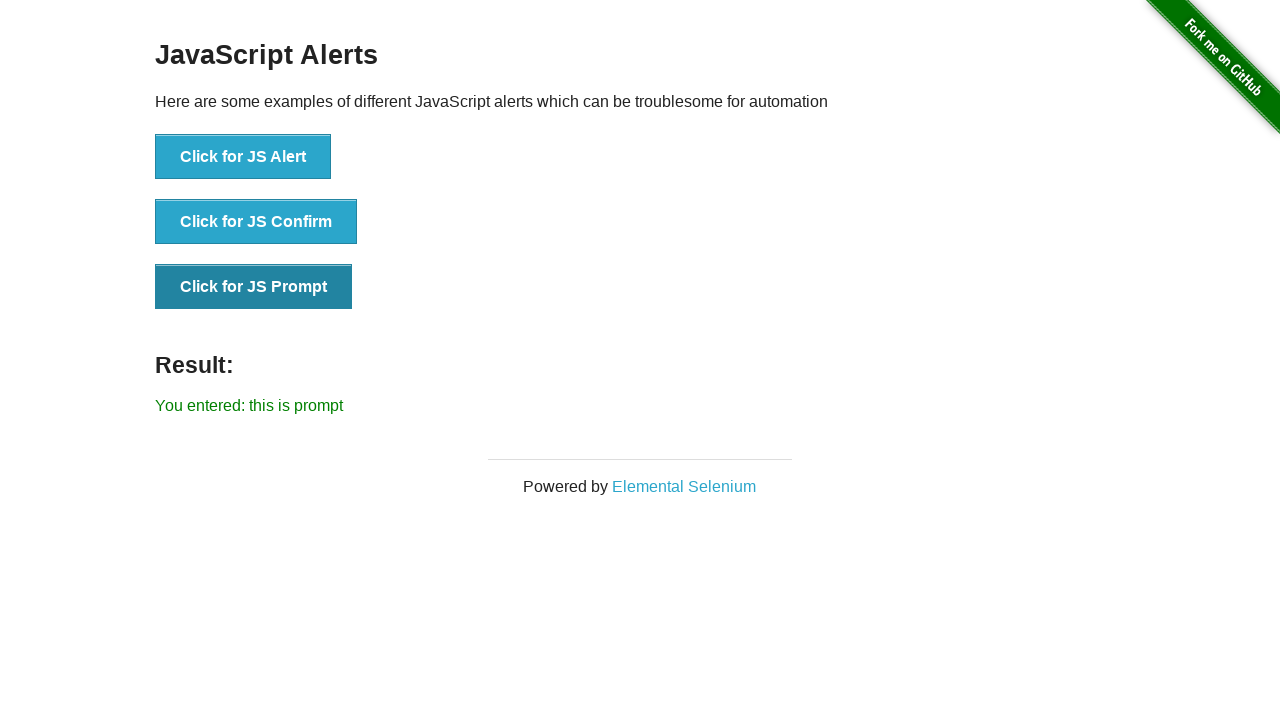